Tests jQuery UI date picker calendar widget by opening the calendar, navigating to a specific year and month using navigation arrows, and selecting a date.

Starting URL: https://jqueryui.com/datepicker/

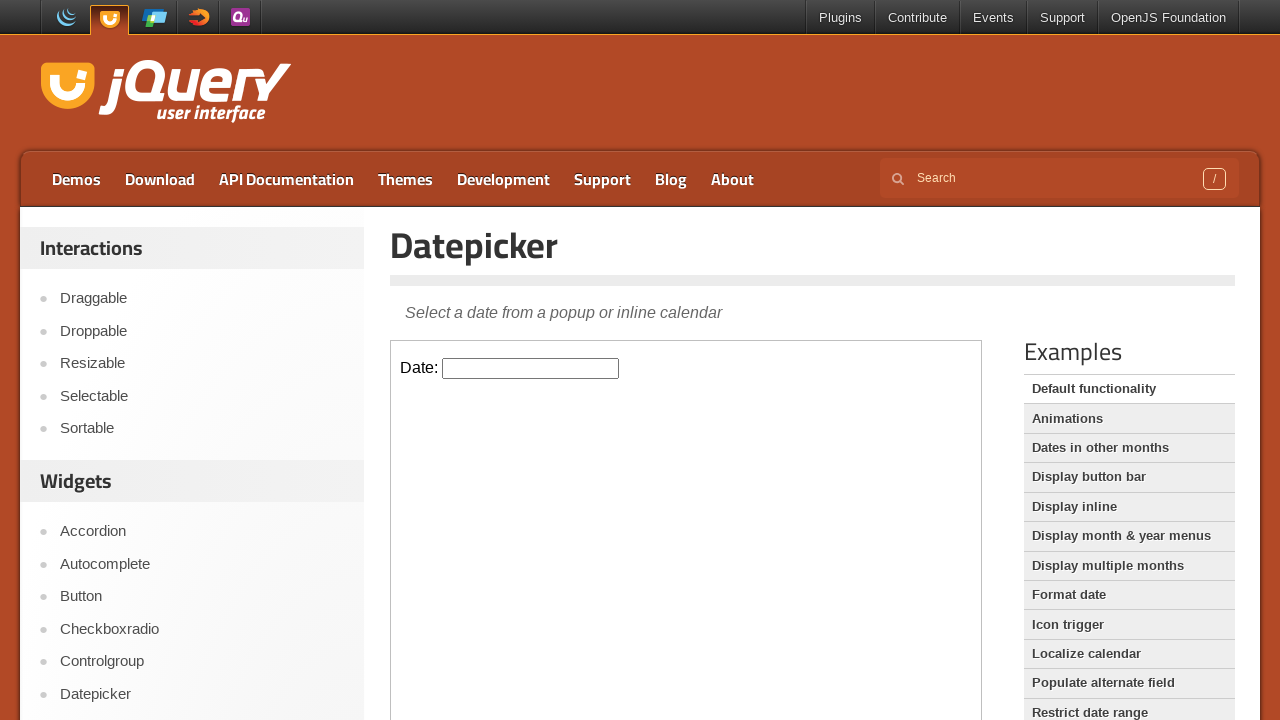

Located demo iframe for jQuery UI date picker
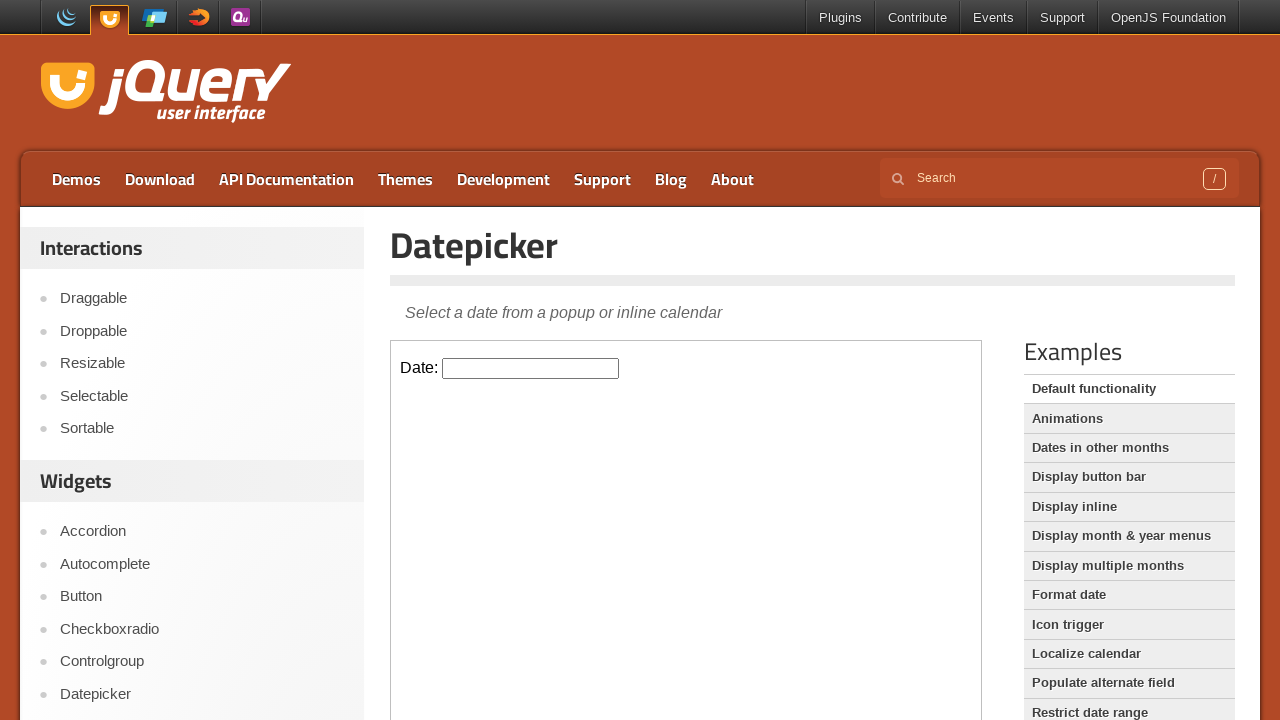

Clicked datepicker input to open calendar widget at (531, 368) on iframe.demo-frame >> internal:control=enter-frame >> #datepicker
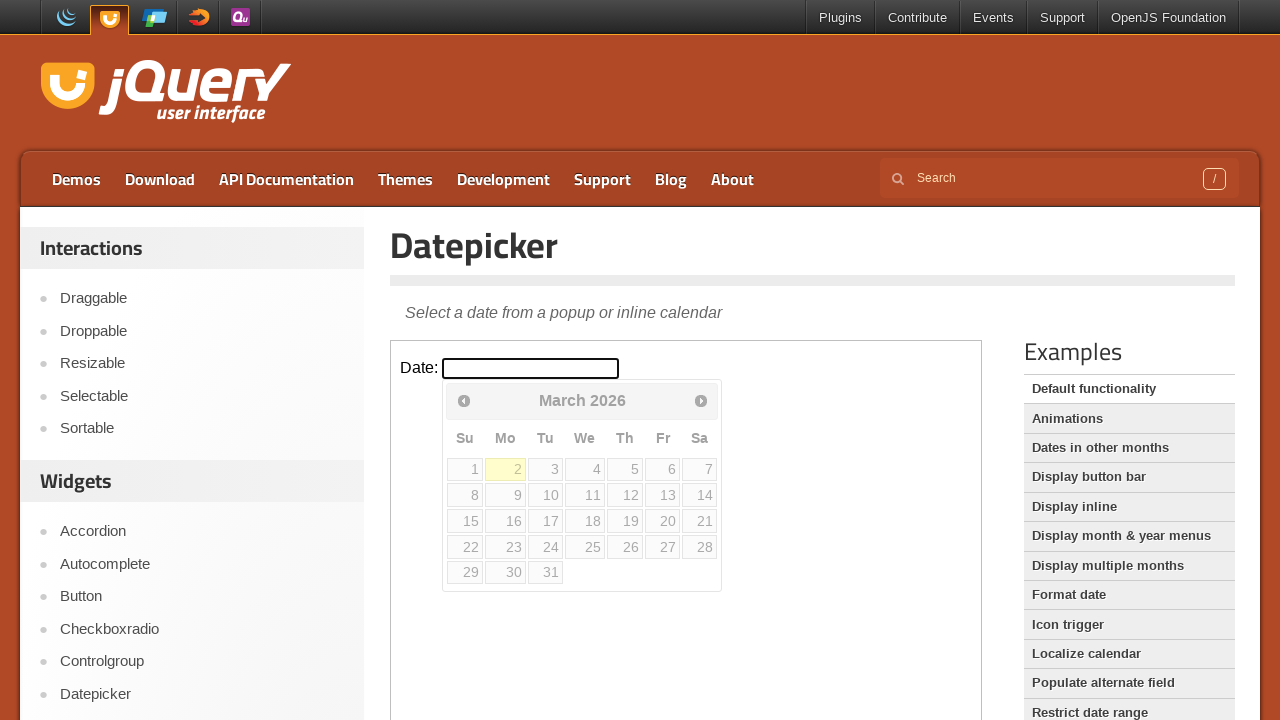

Clicked previous arrow to navigate backward in years (currently at 2026) at (464, 400) on iframe.demo-frame >> internal:control=enter-frame >> span.ui-icon-circle-triangl
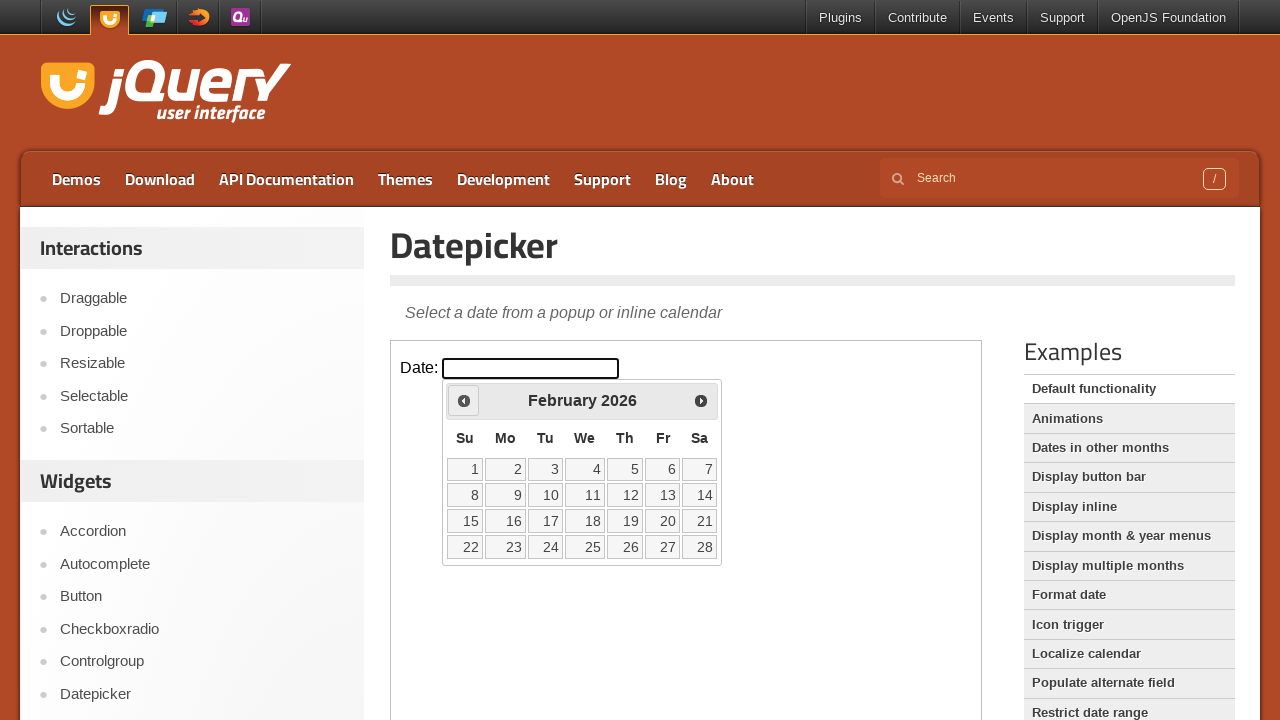

Clicked previous arrow to navigate backward in years (currently at 2026) at (464, 400) on iframe.demo-frame >> internal:control=enter-frame >> span.ui-icon-circle-triangl
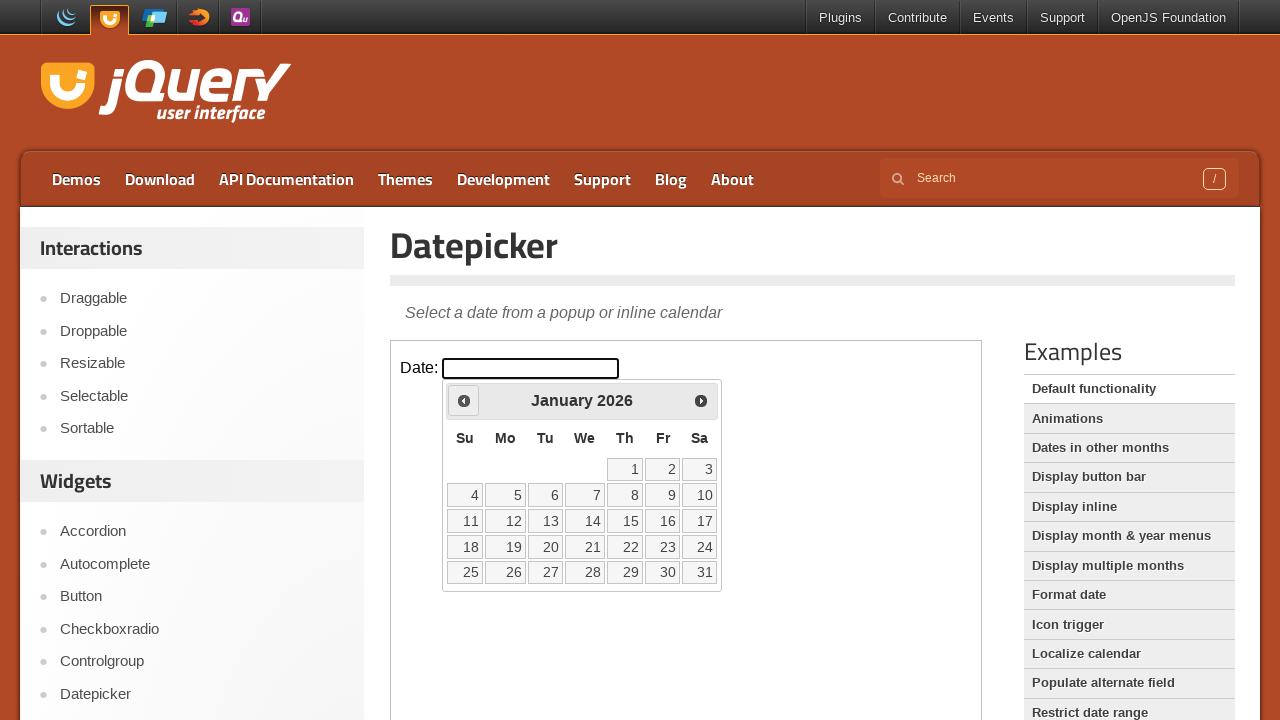

Clicked previous arrow to navigate backward in years (currently at 2026) at (464, 400) on iframe.demo-frame >> internal:control=enter-frame >> span.ui-icon-circle-triangl
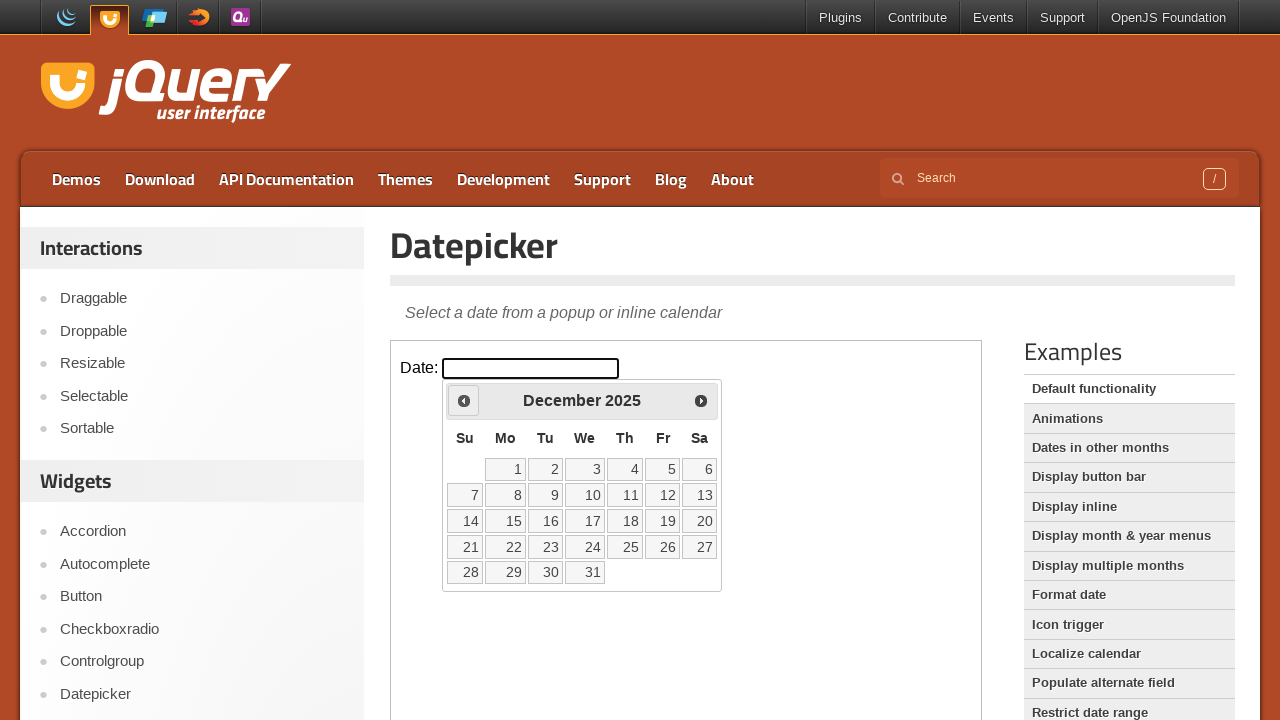

Reached target year 2025
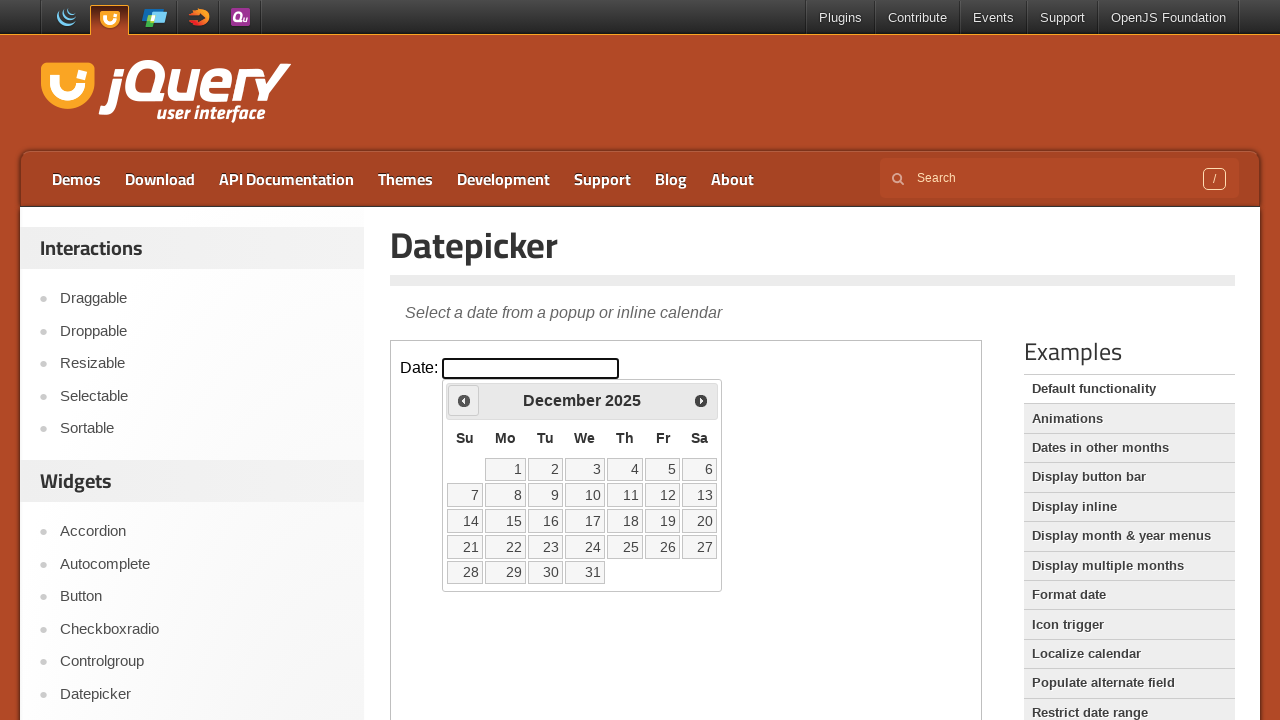

Clicked previous arrow to navigate backward in months (currently at December) at (464, 400) on iframe.demo-frame >> internal:control=enter-frame >> span.ui-icon-circle-triangl
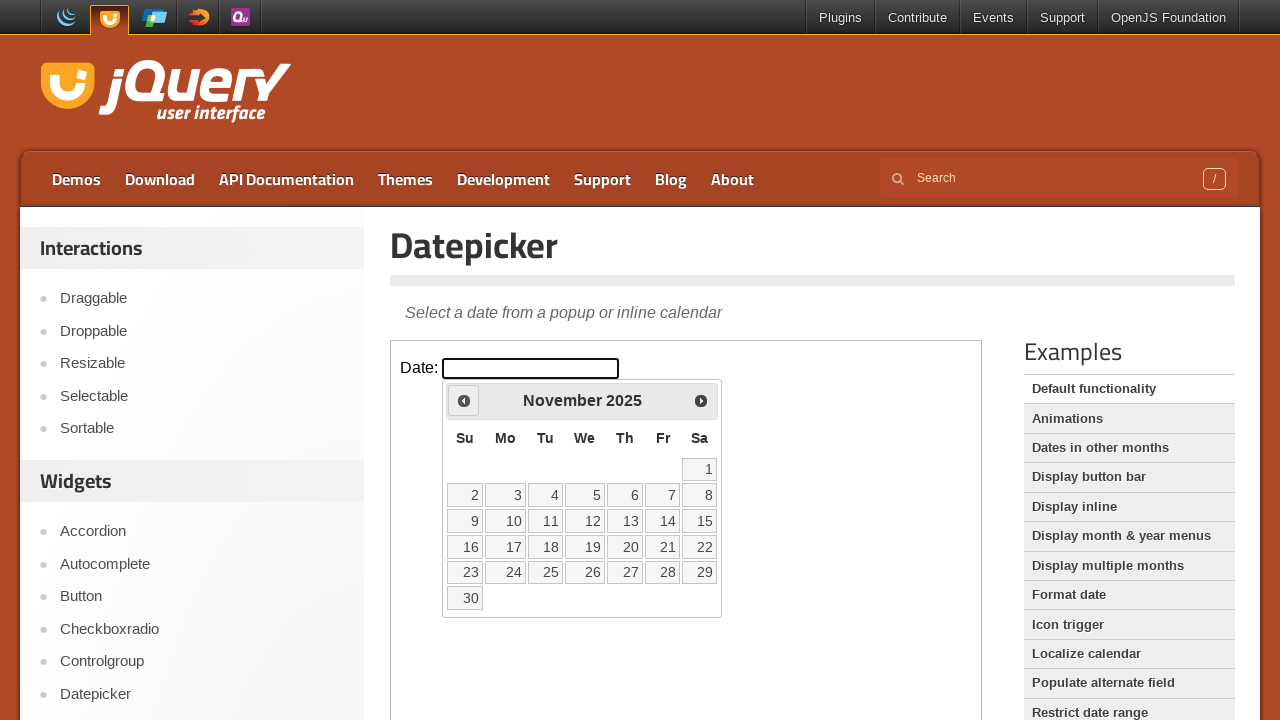

Clicked previous arrow to navigate backward in months (currently at November) at (464, 400) on iframe.demo-frame >> internal:control=enter-frame >> span.ui-icon-circle-triangl
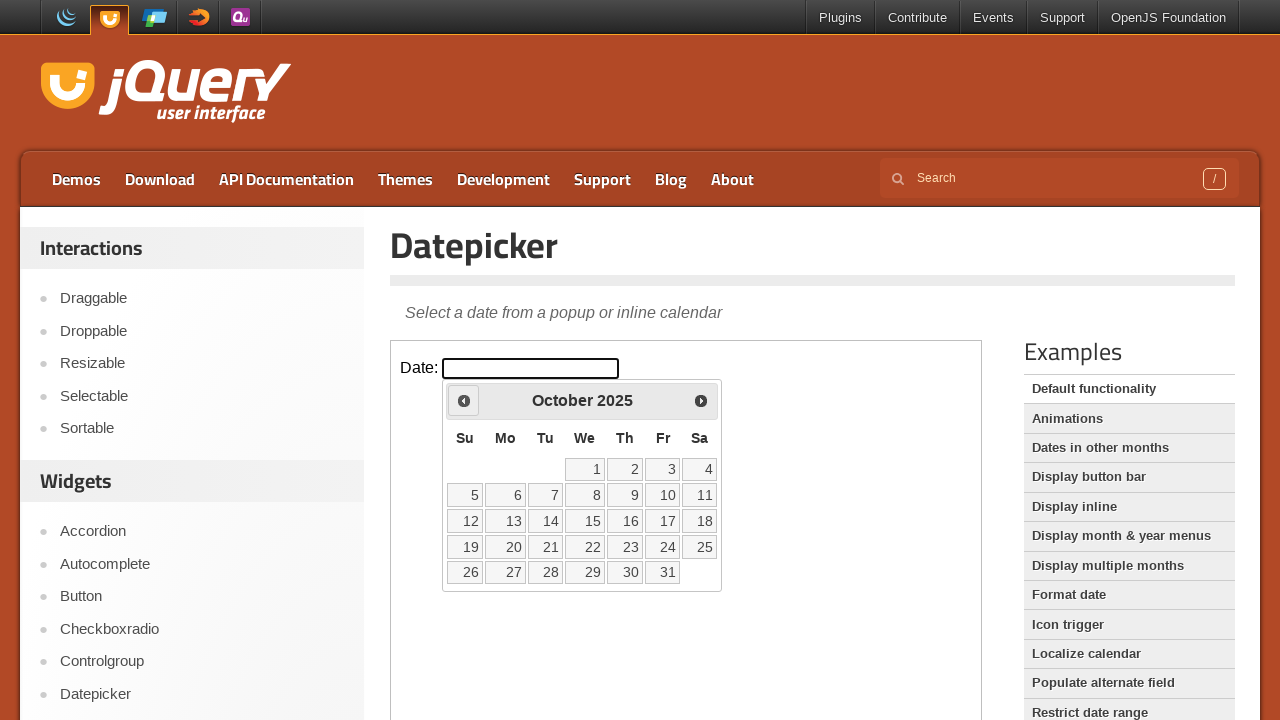

Clicked previous arrow to navigate backward in months (currently at October) at (464, 400) on iframe.demo-frame >> internal:control=enter-frame >> span.ui-icon-circle-triangl
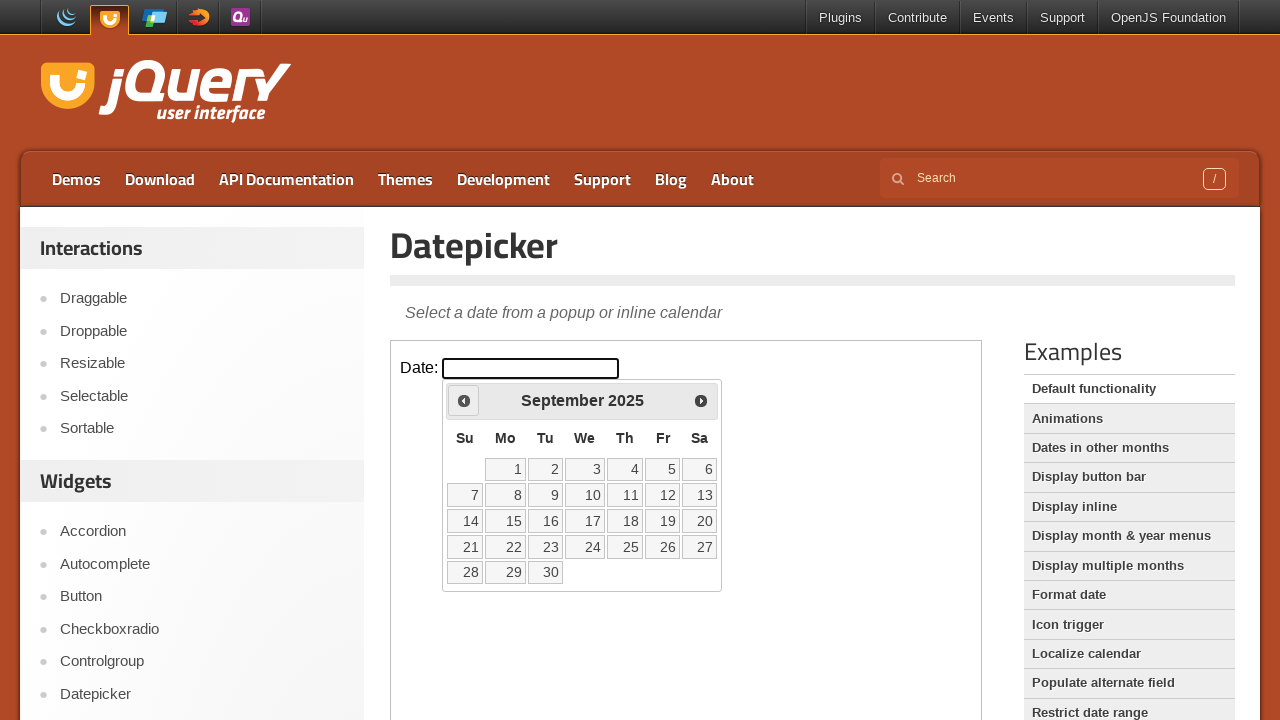

Clicked previous arrow to navigate backward in months (currently at September) at (464, 400) on iframe.demo-frame >> internal:control=enter-frame >> span.ui-icon-circle-triangl
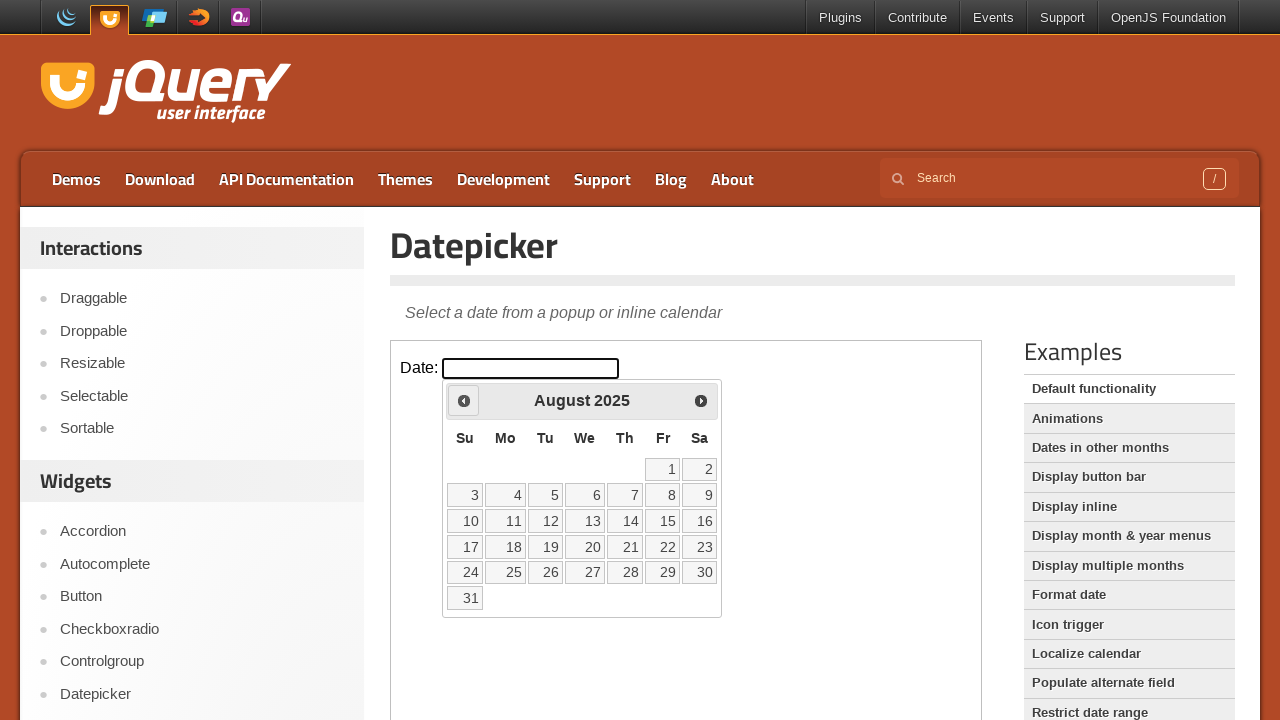

Clicked previous arrow to navigate backward in months (currently at August) at (464, 400) on iframe.demo-frame >> internal:control=enter-frame >> span.ui-icon-circle-triangl
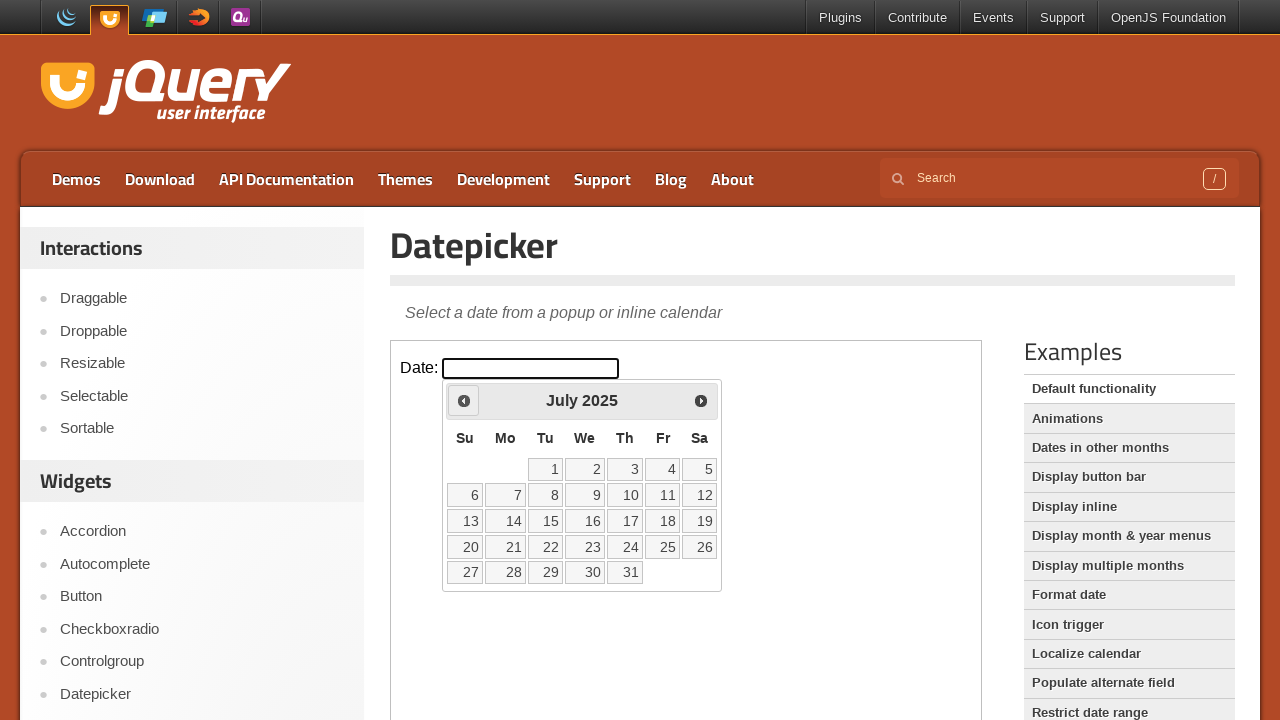

Reached target month July
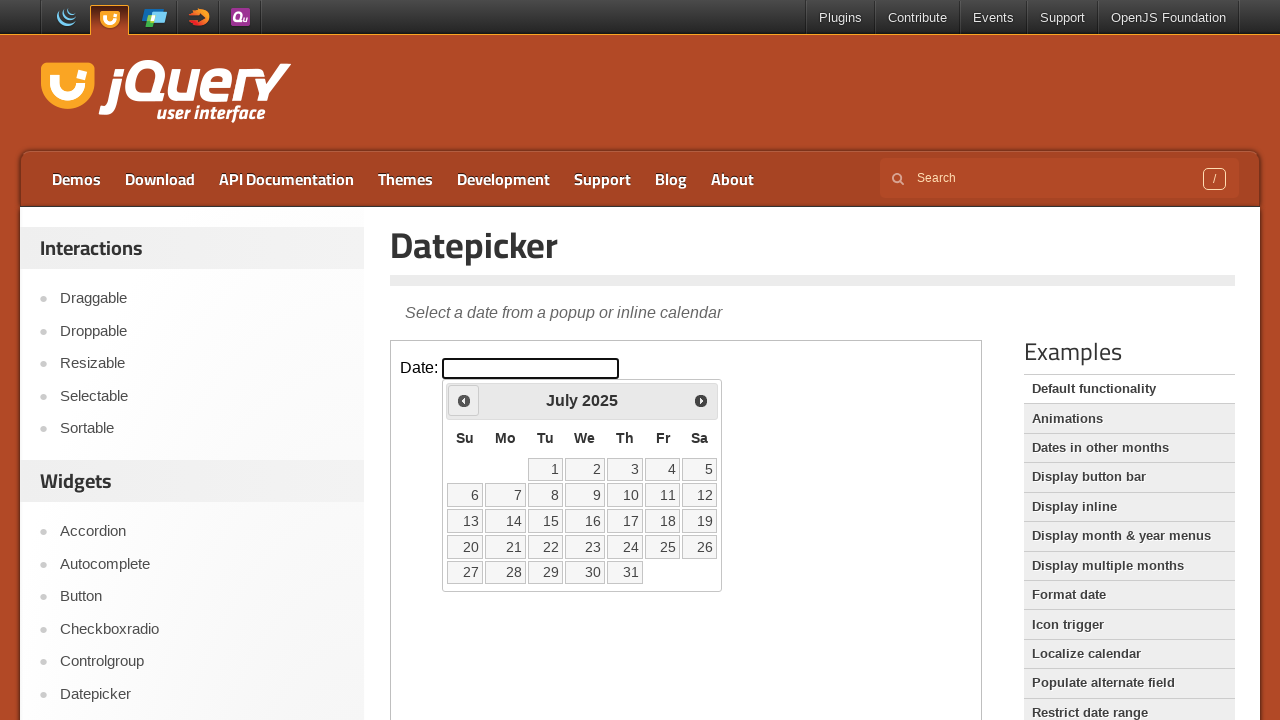

Clicked on date 15 in the calendar at (545, 521) on iframe.demo-frame >> internal:control=enter-frame >> td[data-handler='selectDay'
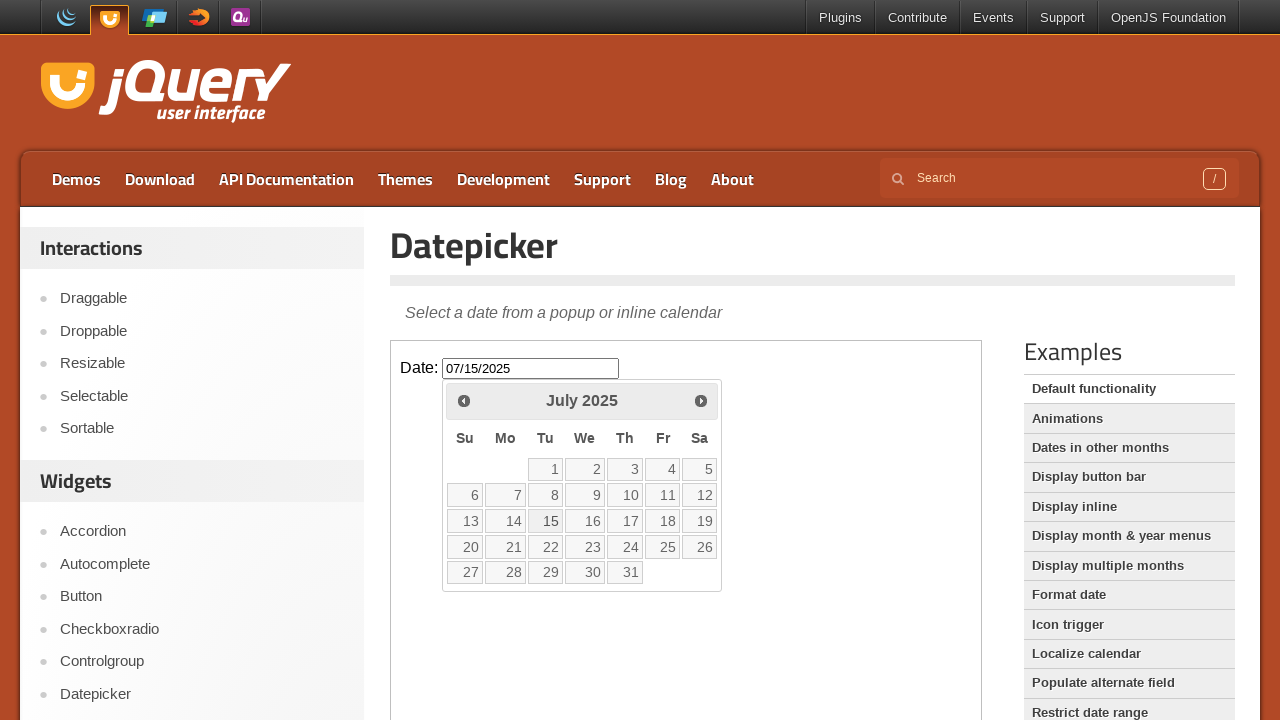

Waited 500ms for date selection to complete
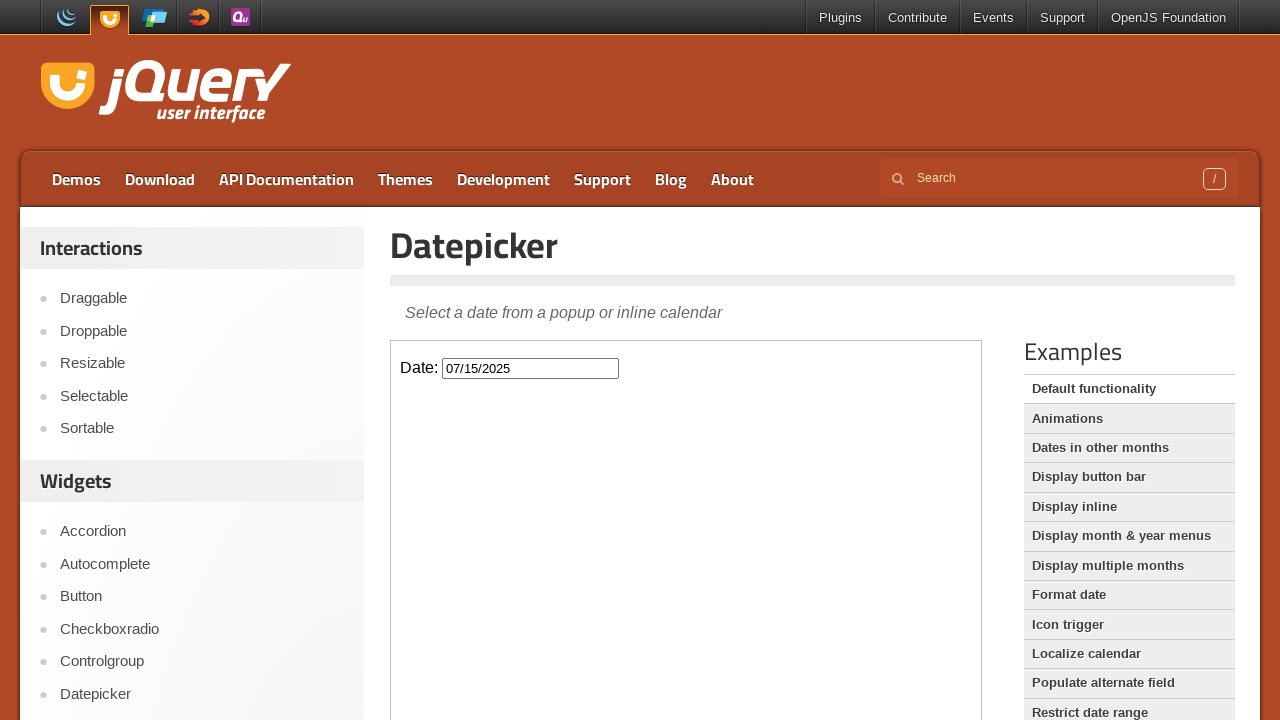

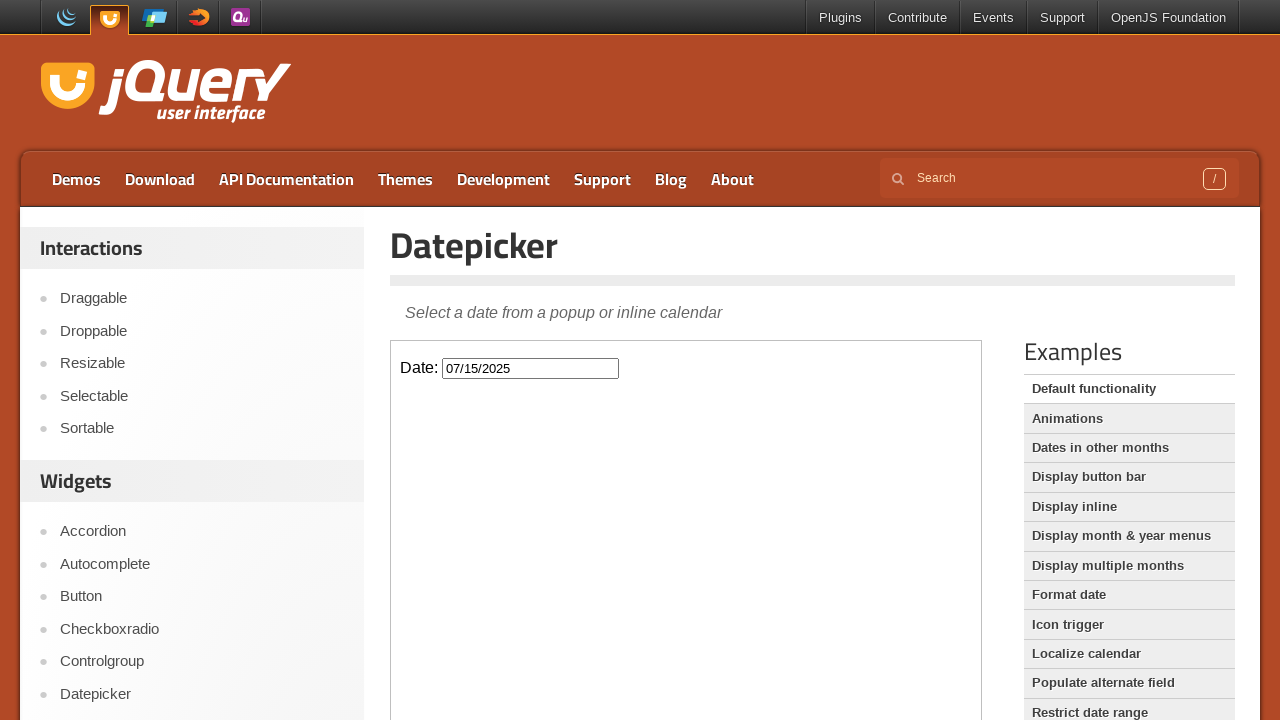